Adds Cucumber to cart, opens the cart, and proceeds with checkout

Starting URL: https://rahulshettyacademy.com/seleniumPractise/#/

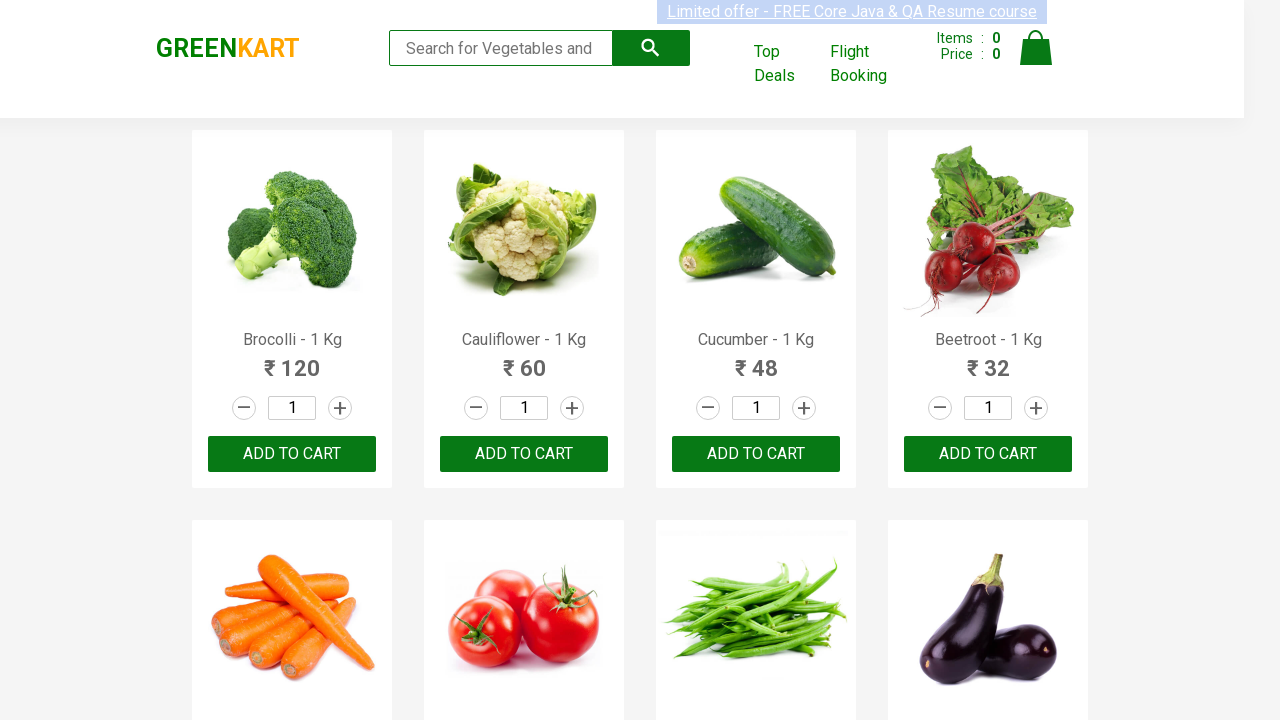

Clicked 'Add to Cart' button for Cucumber product
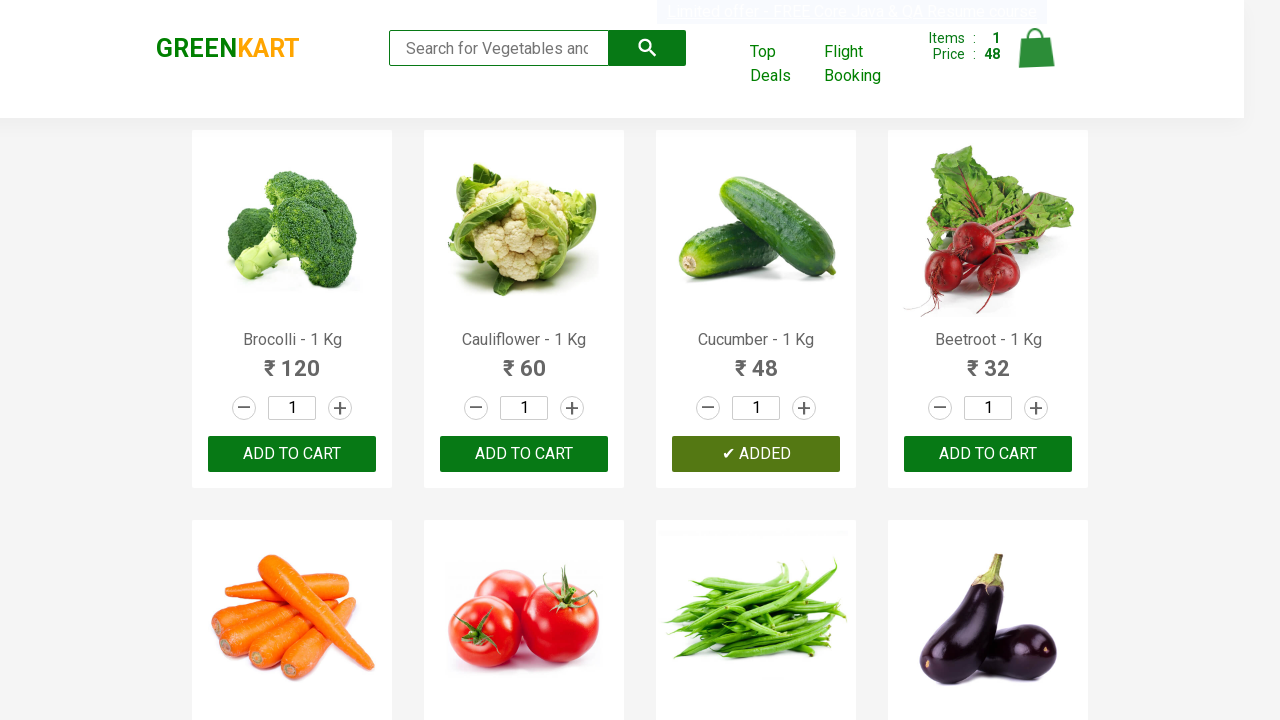

Clicked cart icon to open shopping cart at (1036, 59) on .cart-icon
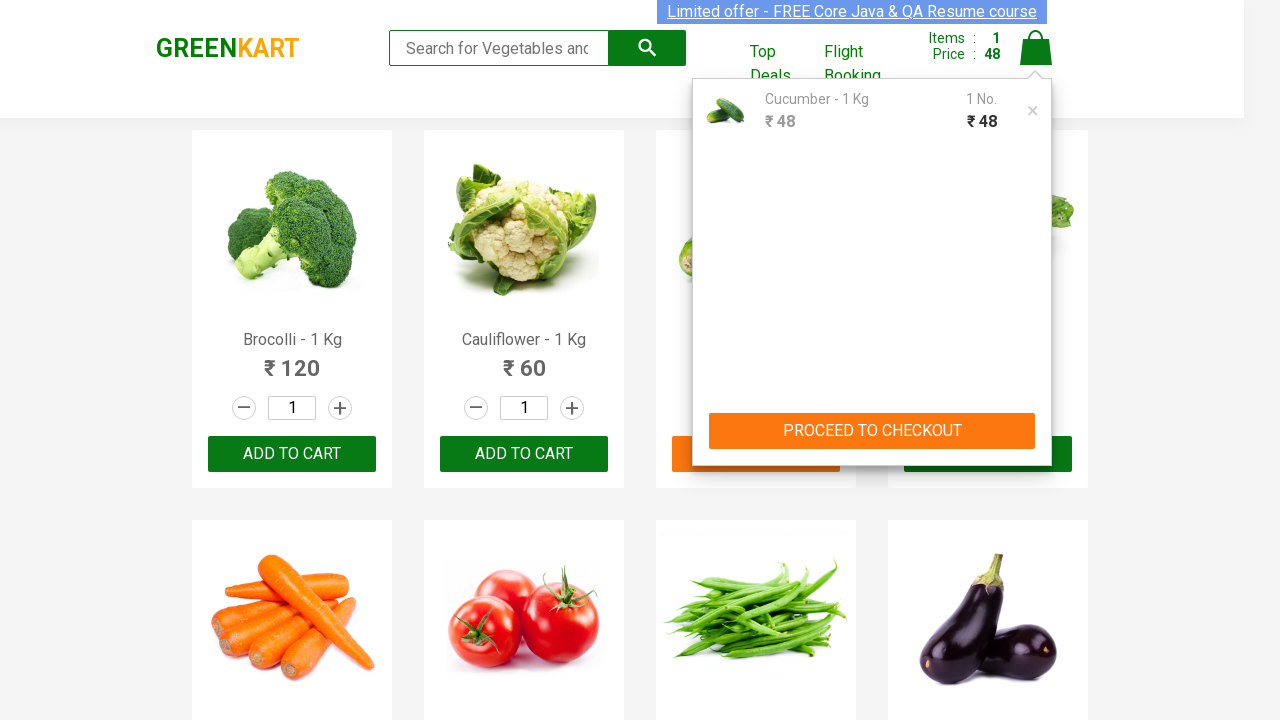

Clicked 'Proceed' button to proceed to checkout at (872, 431) on div.cart-preview.active div.action-block button:first-child
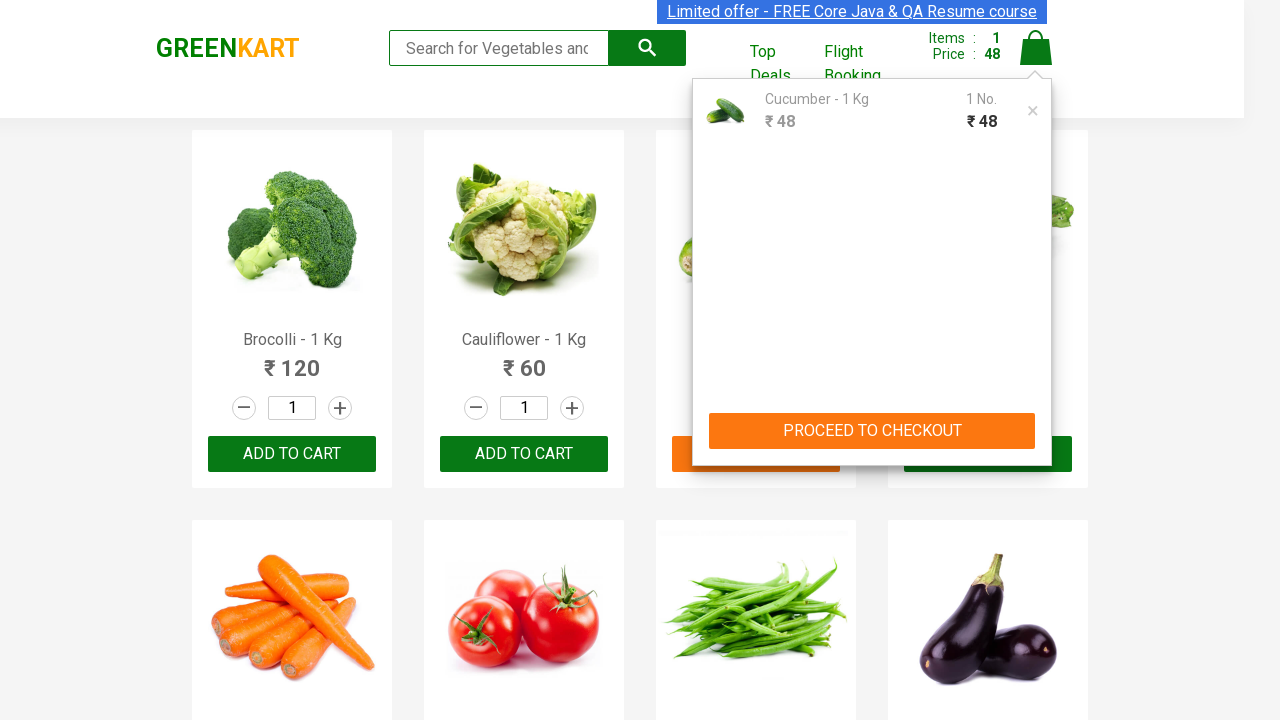

Clicked 'Place Order' button to complete the purchase at (1036, 420) on div.products-wrapper div.products div:nth-child(4) button:nth-child(14)
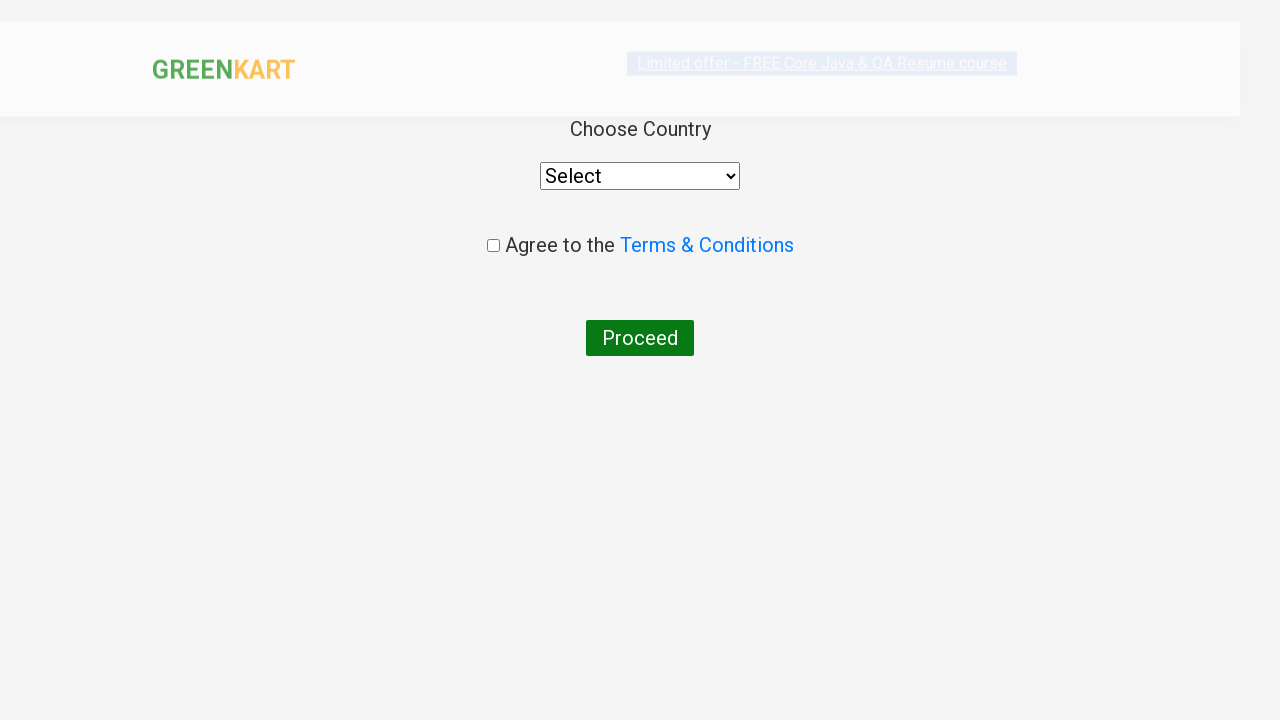

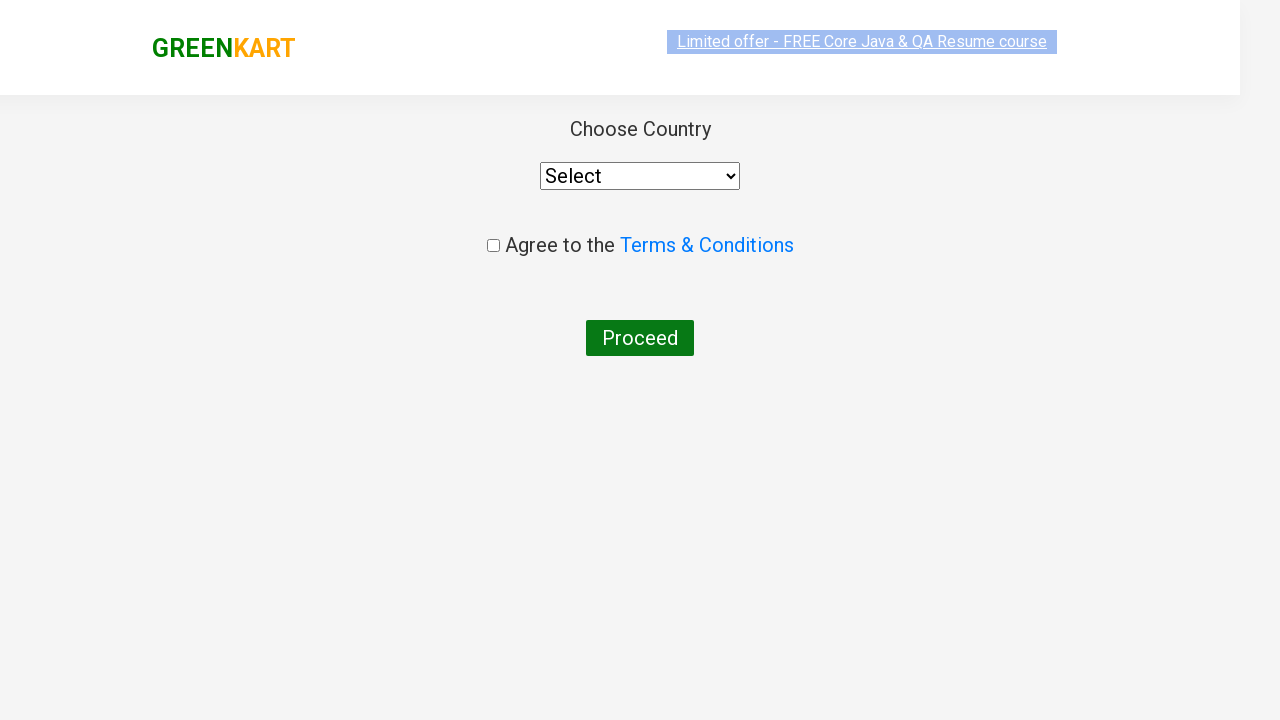